Tests that a todo item is removed when edited to an empty string

Starting URL: https://demo.playwright.dev/todomvc

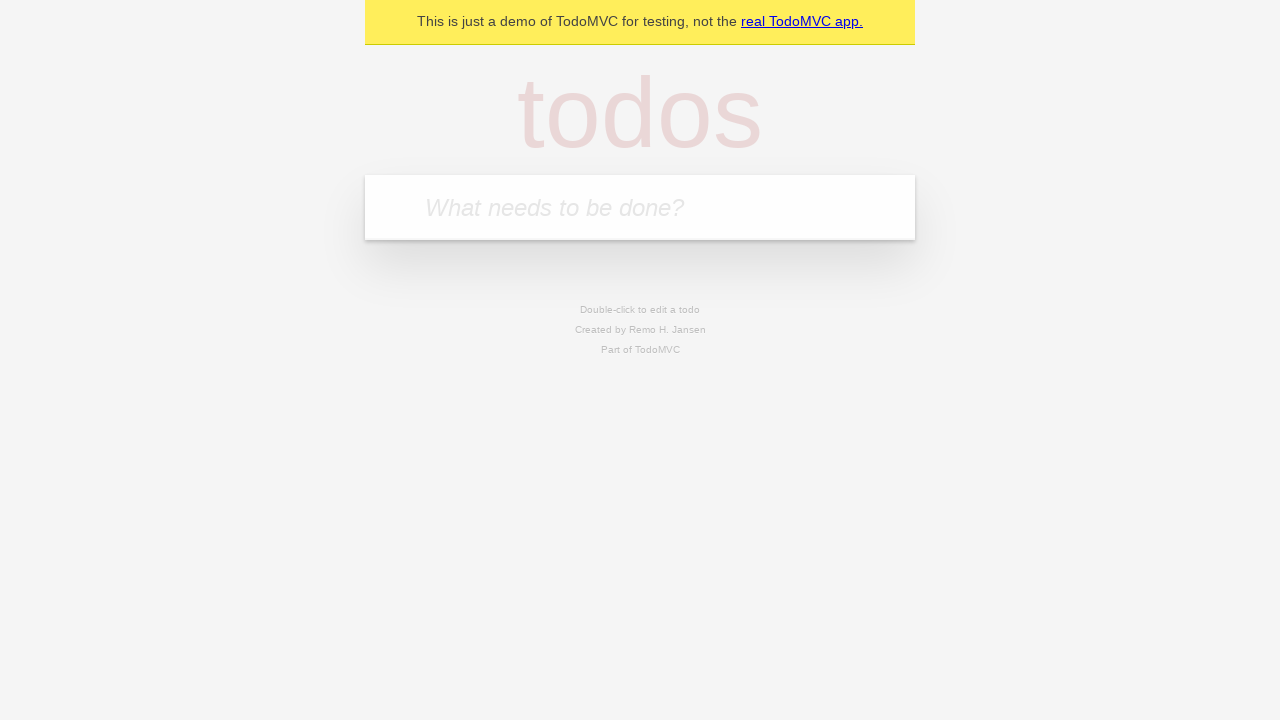

Filled todo input with 'buy some cheese' on internal:attr=[placeholder="What needs to be done?"i]
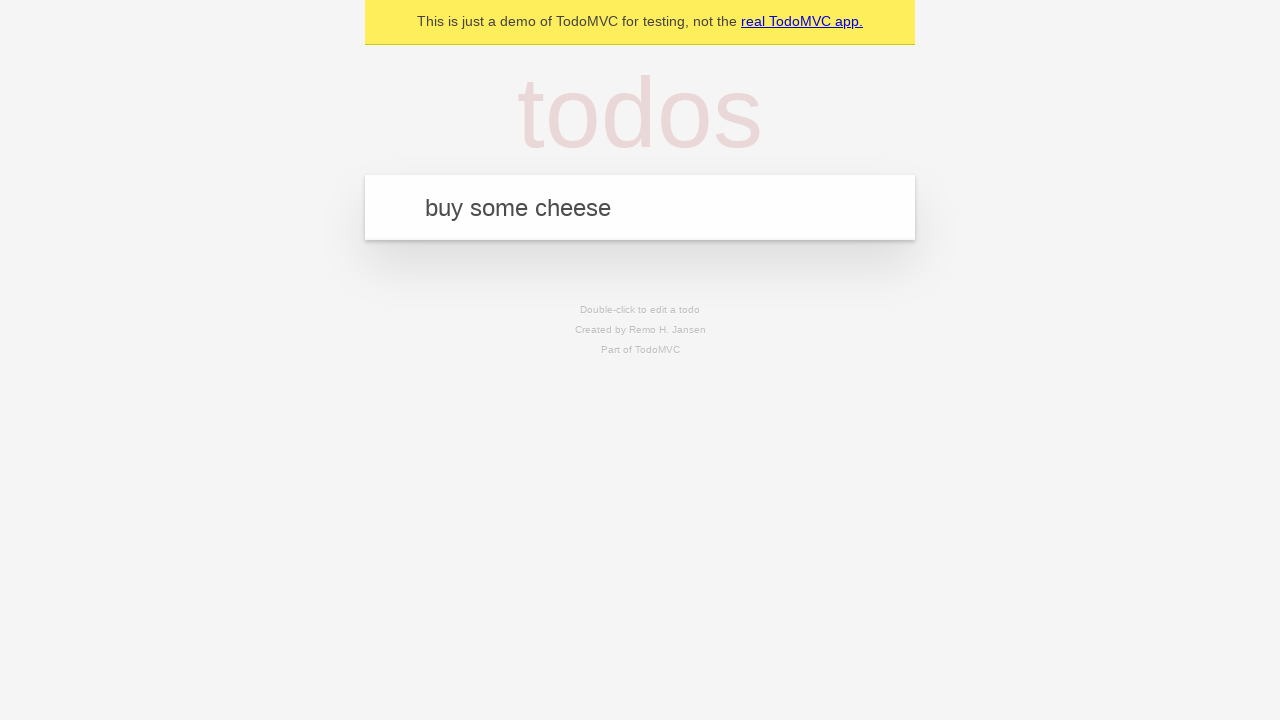

Pressed Enter to create first todo item on internal:attr=[placeholder="What needs to be done?"i]
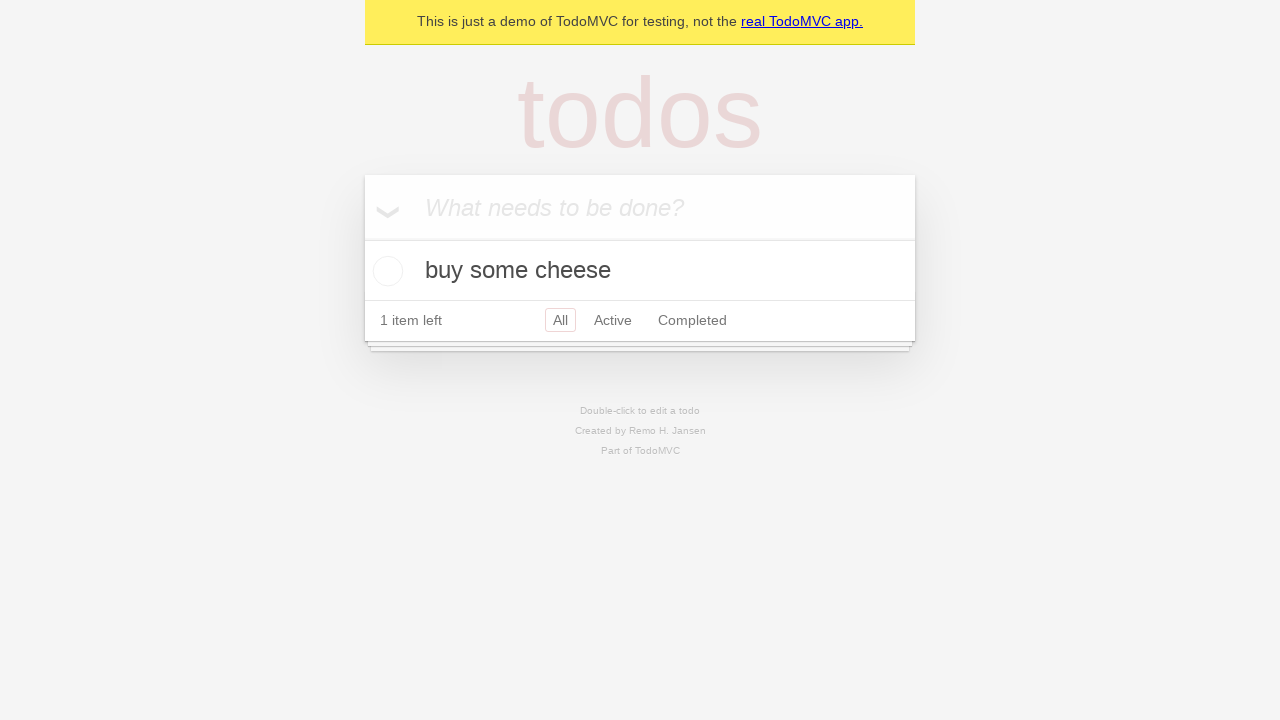

Filled todo input with 'feed the cat' on internal:attr=[placeholder="What needs to be done?"i]
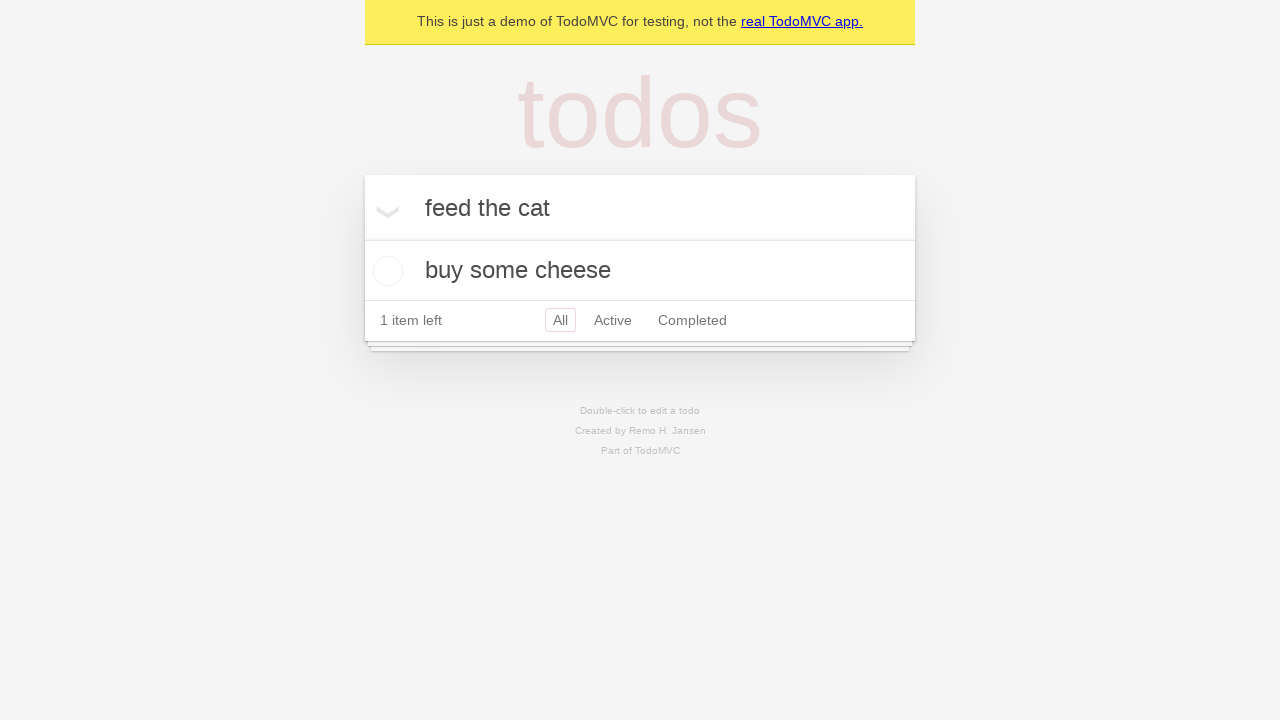

Pressed Enter to create second todo item on internal:attr=[placeholder="What needs to be done?"i]
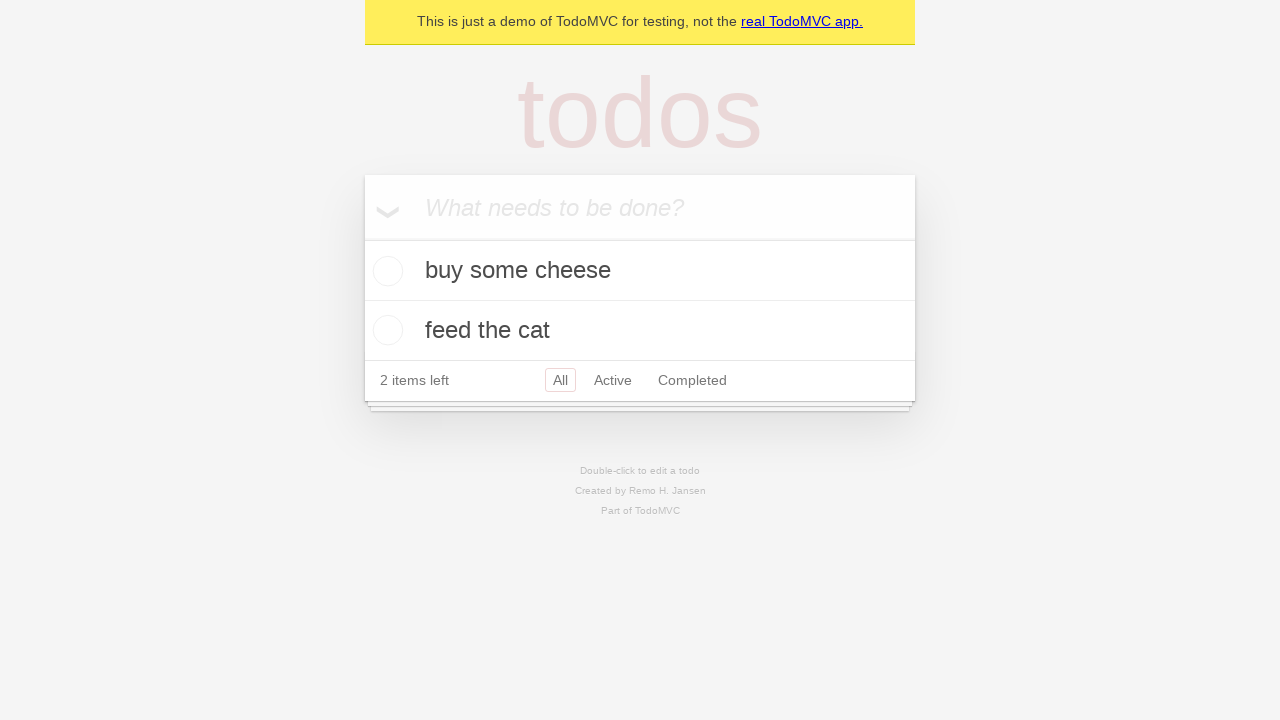

Filled todo input with 'book a doctors appointment' on internal:attr=[placeholder="What needs to be done?"i]
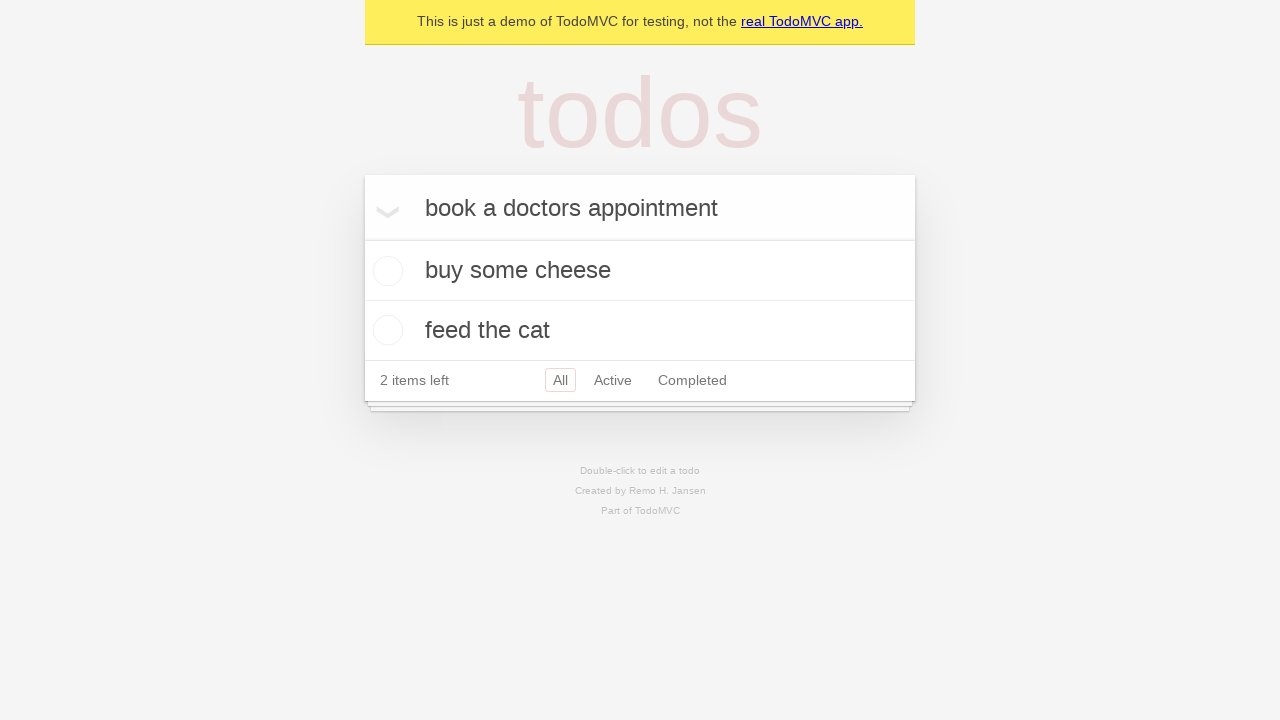

Pressed Enter to create third todo item on internal:attr=[placeholder="What needs to be done?"i]
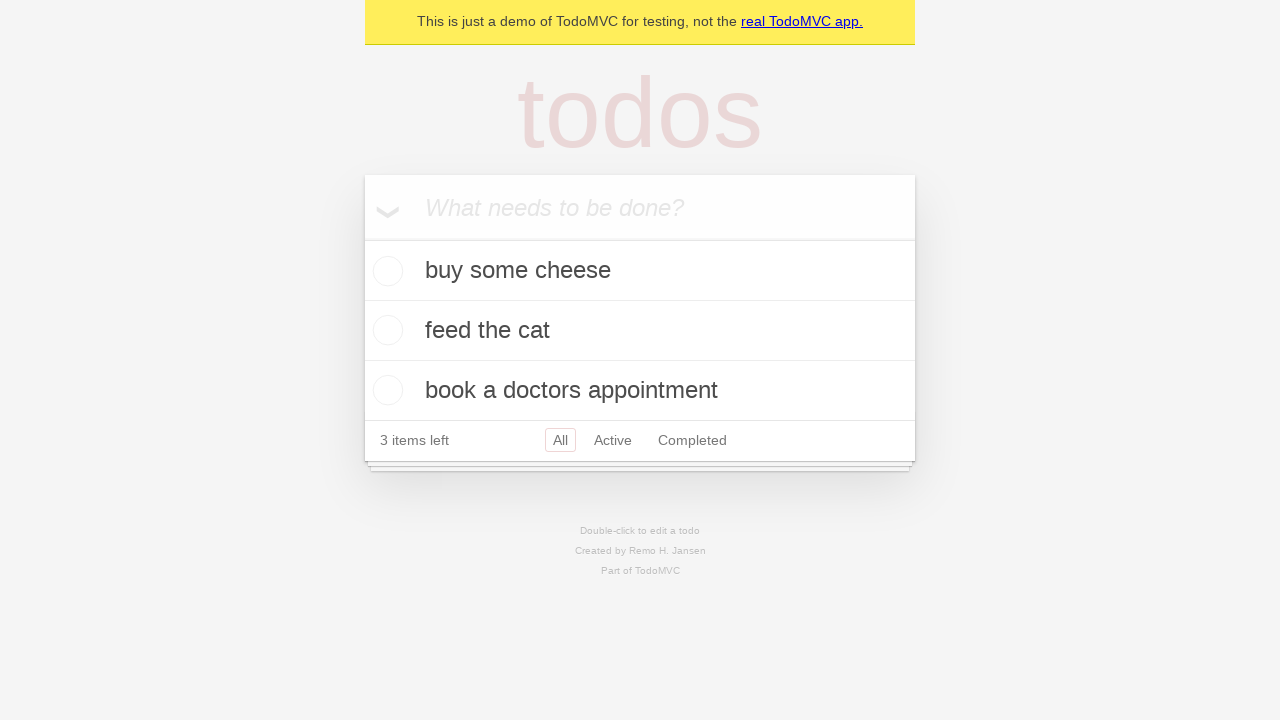

Double-clicked second todo item to enter edit mode at (640, 331) on [data-testid='todo-item'] >> nth=1
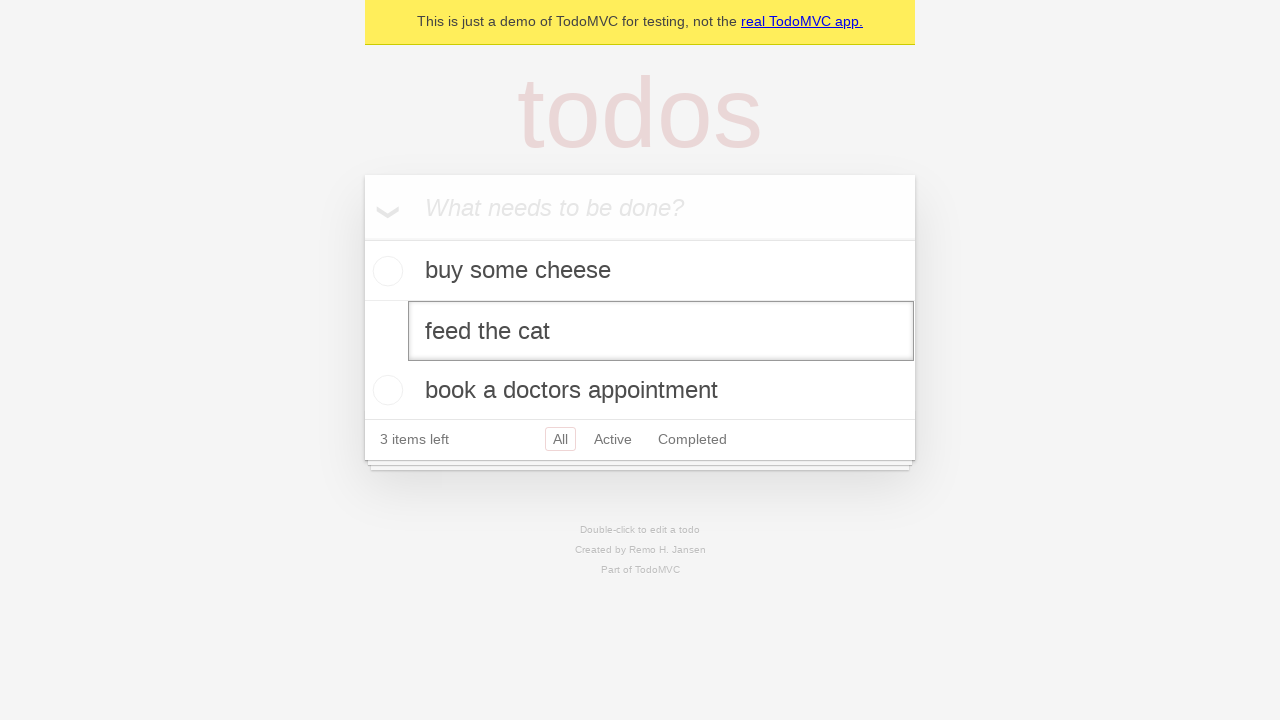

Cleared the text in the edit field on [data-testid='todo-item'] >> nth=1 >> internal:role=textbox[name="Edit"i]
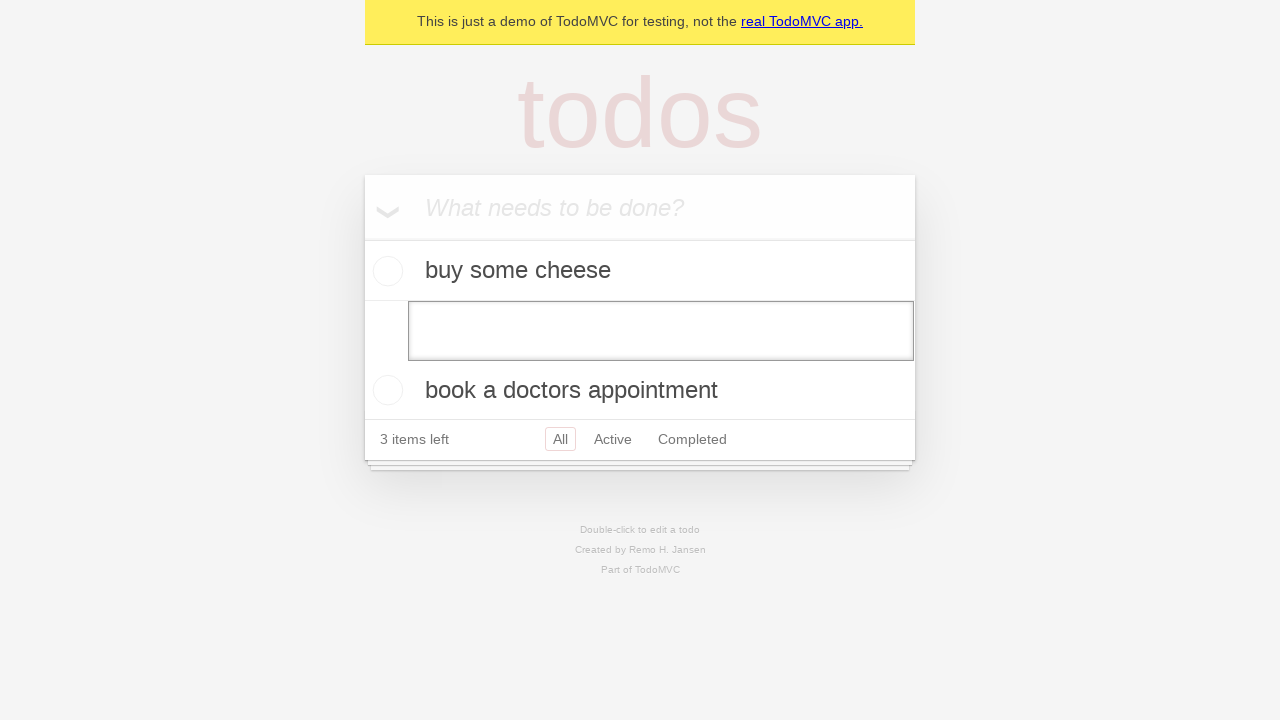

Pressed Enter to submit empty text and remove todo item on [data-testid='todo-item'] >> nth=1 >> internal:role=textbox[name="Edit"i]
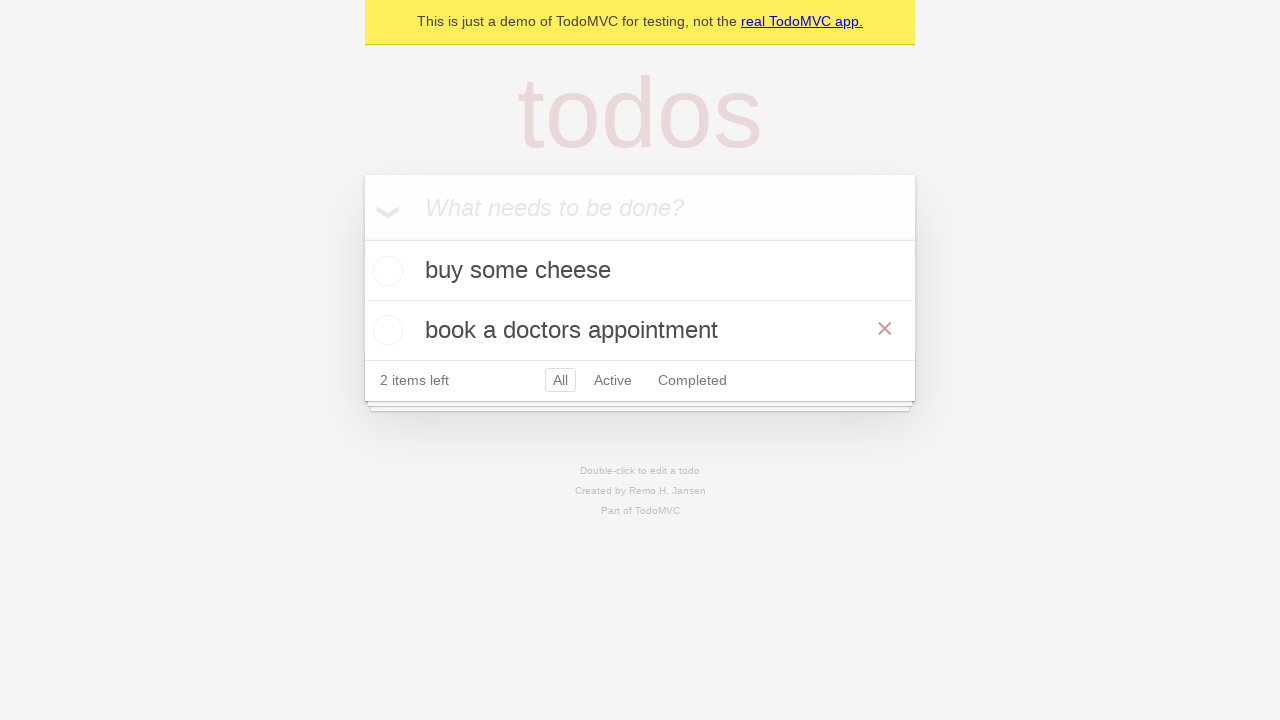

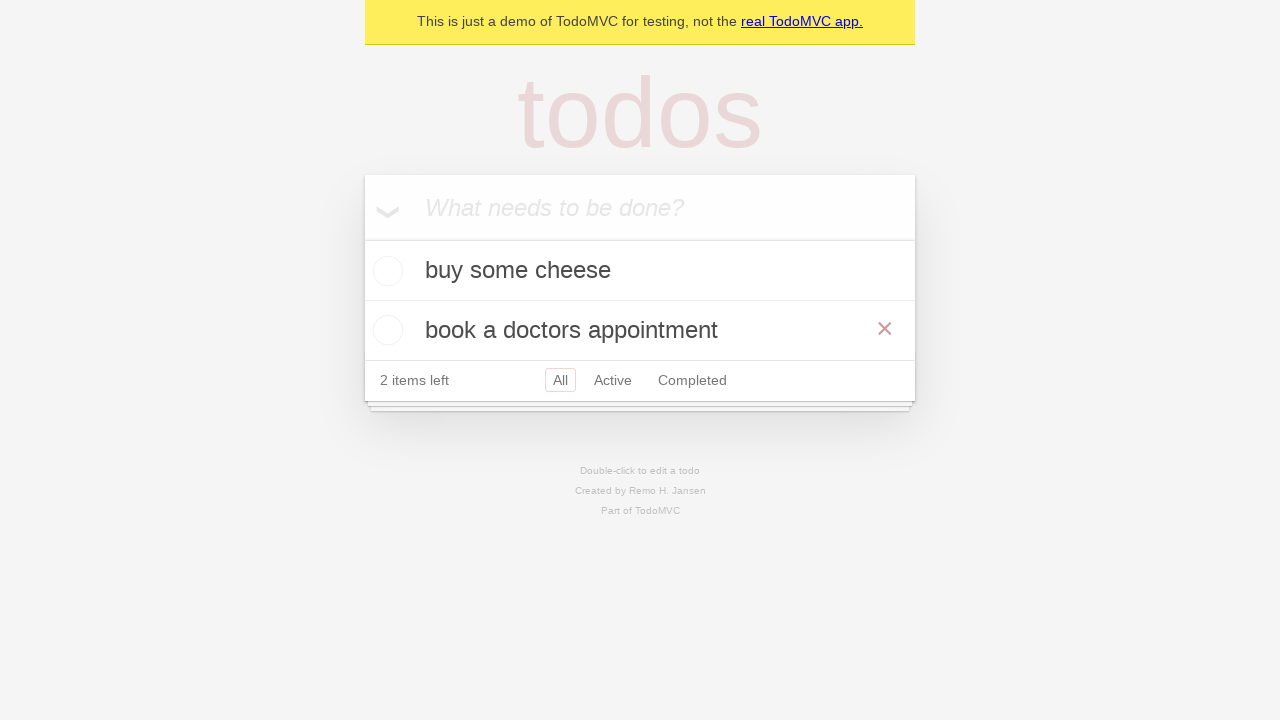